Navigates to a test page and clicks the JavaScript exception button to trigger an error with stack trace

Starting URL: https://www.selenium.dev/selenium/web/bidi/logEntryAdded.html

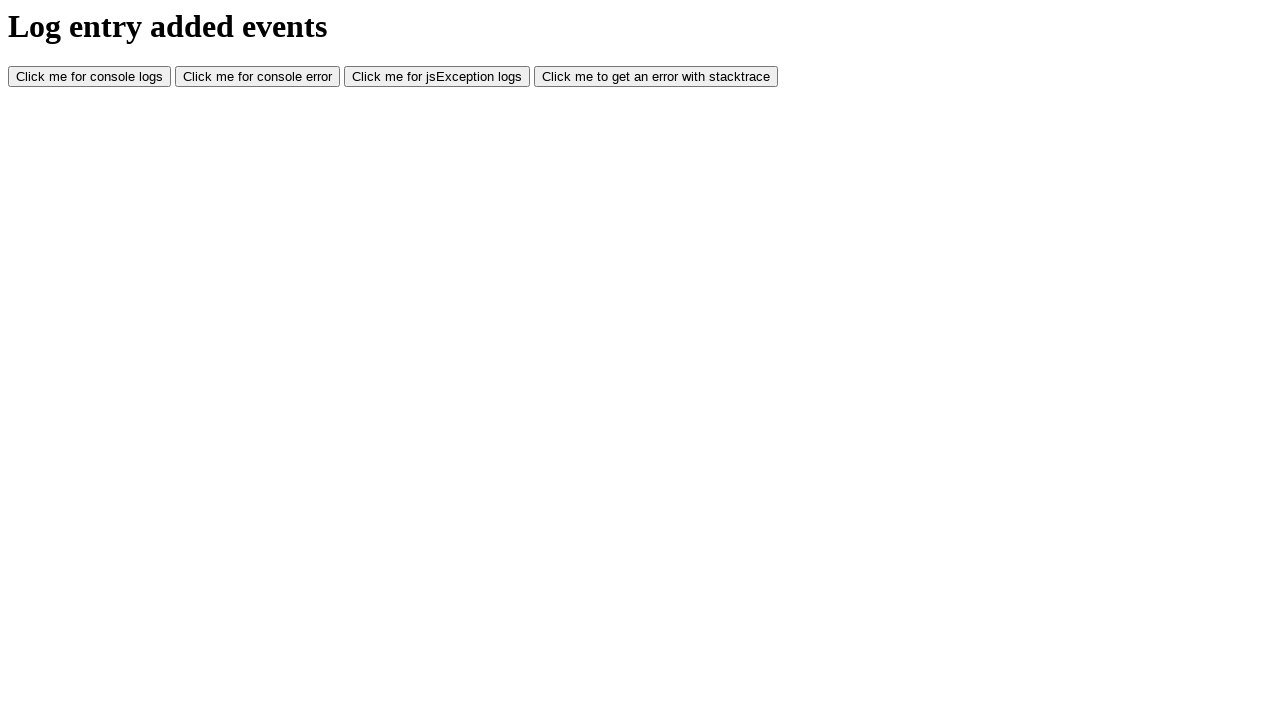

Clicked the JavaScript exception button to trigger an error at (437, 77) on #jsException
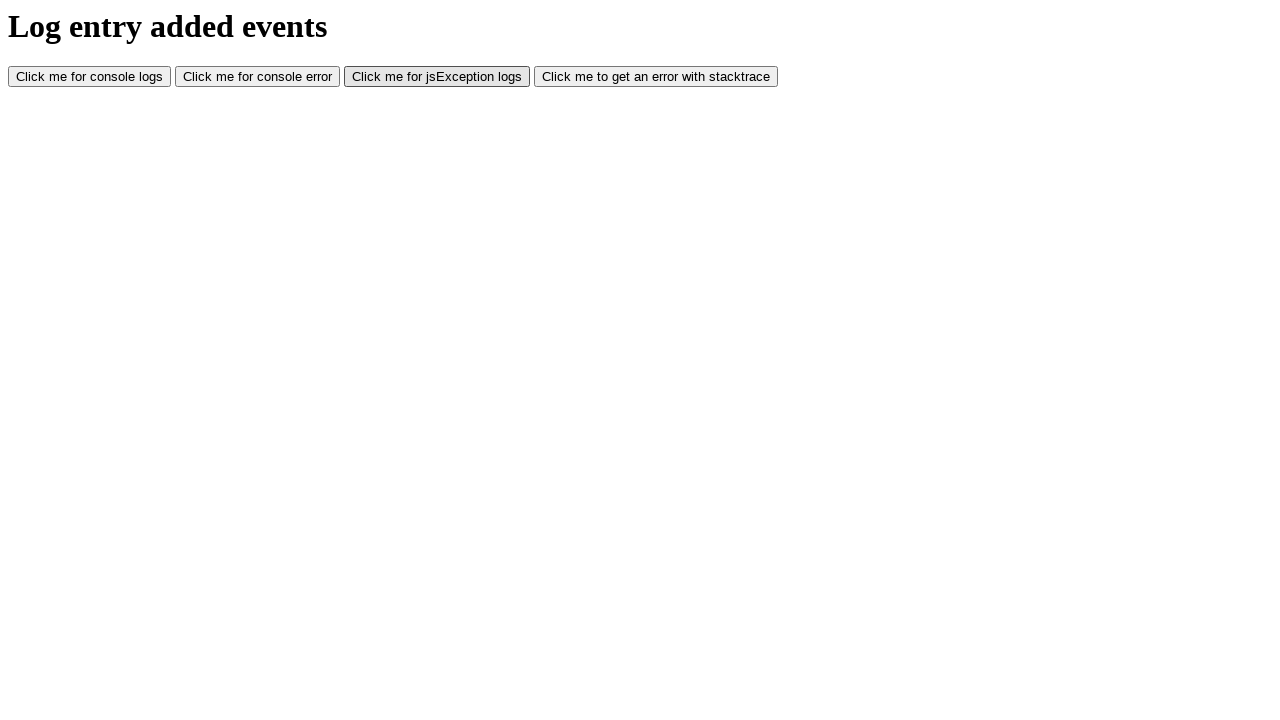

Waited 500ms for the error to be triggered and logged
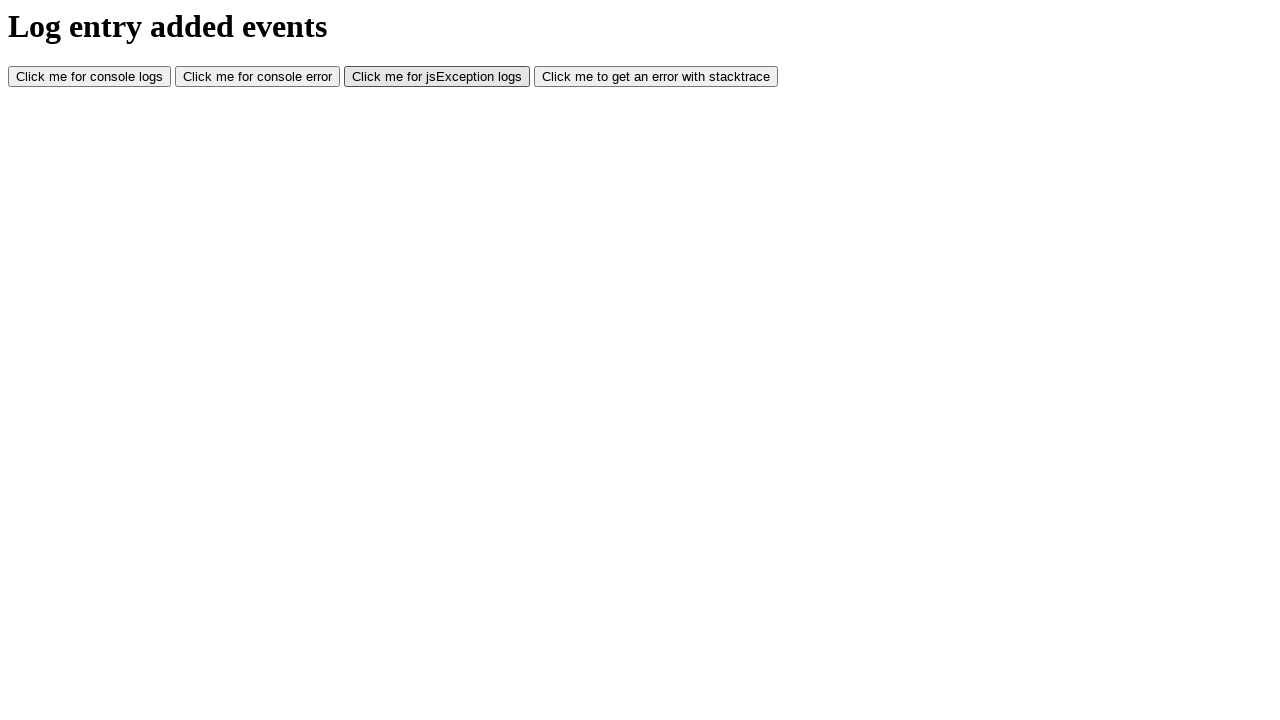

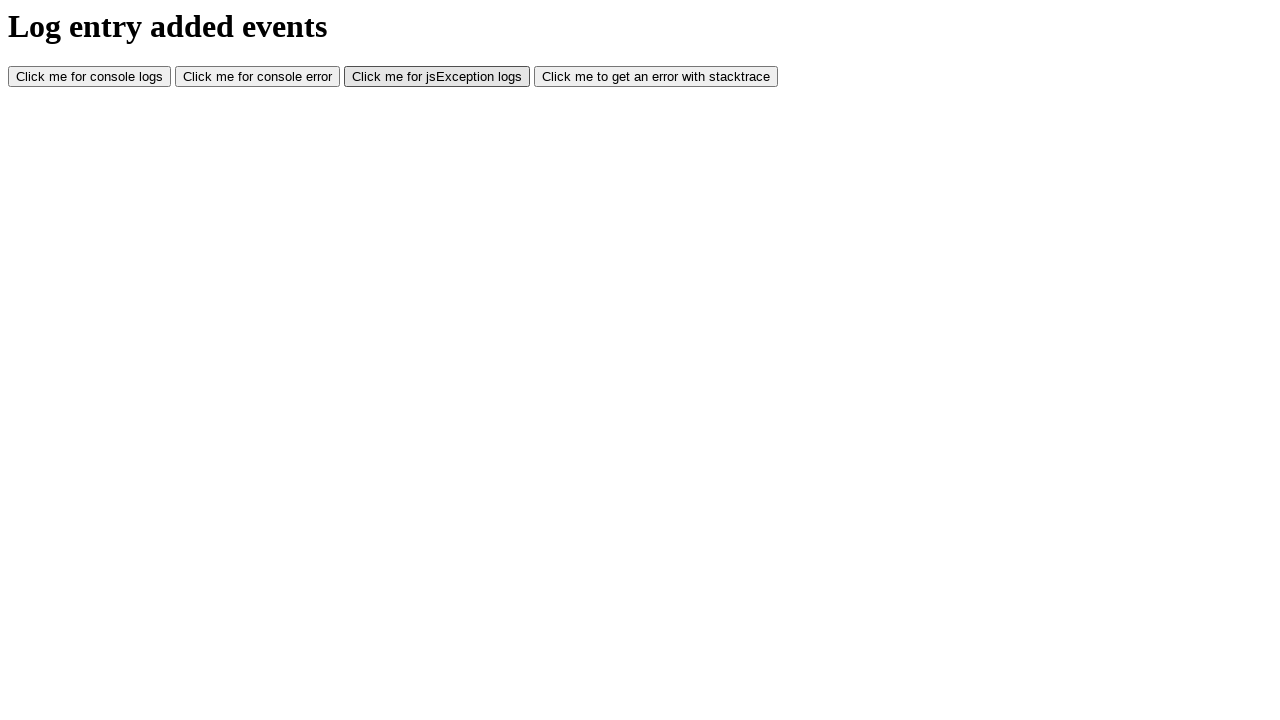